Tests accepting a JavaScript confirmation dialog by clicking OK

Starting URL: https://the-internet.herokuapp.com/javascript_alerts

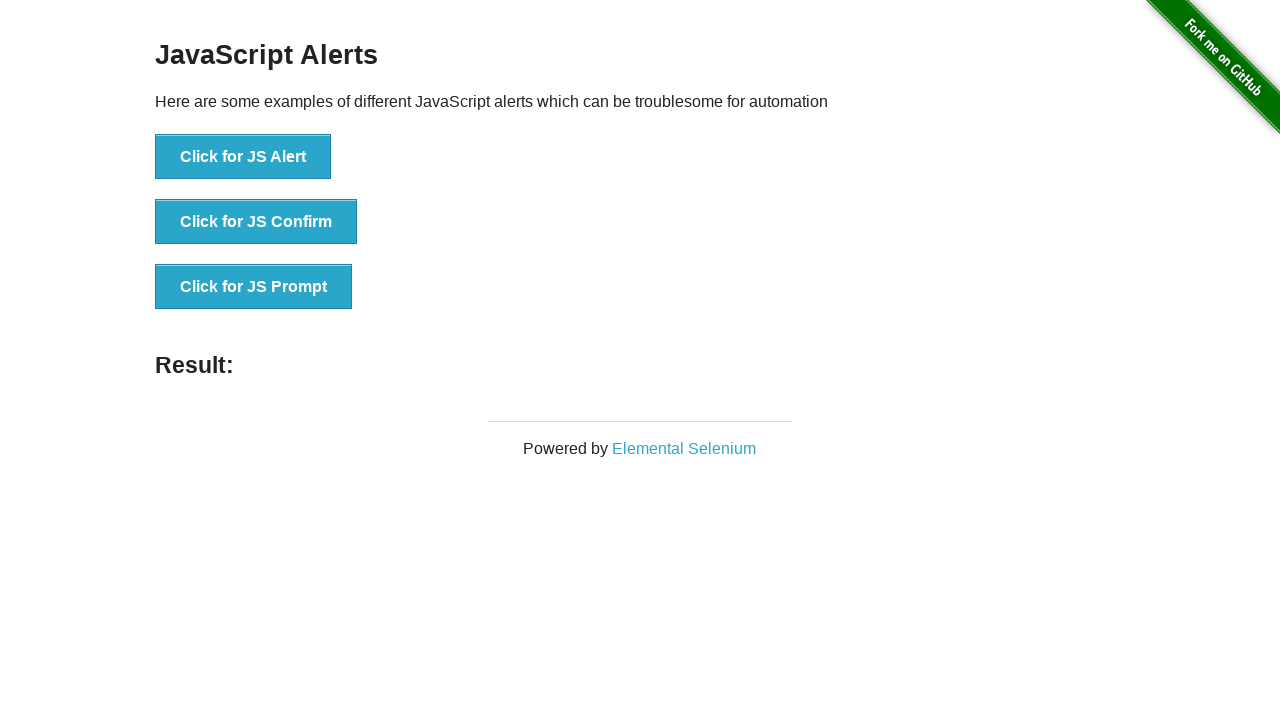

Clicked 'Click for JS Confirm' button at (256, 222) on xpath=//button[text()='Click for JS Confirm']
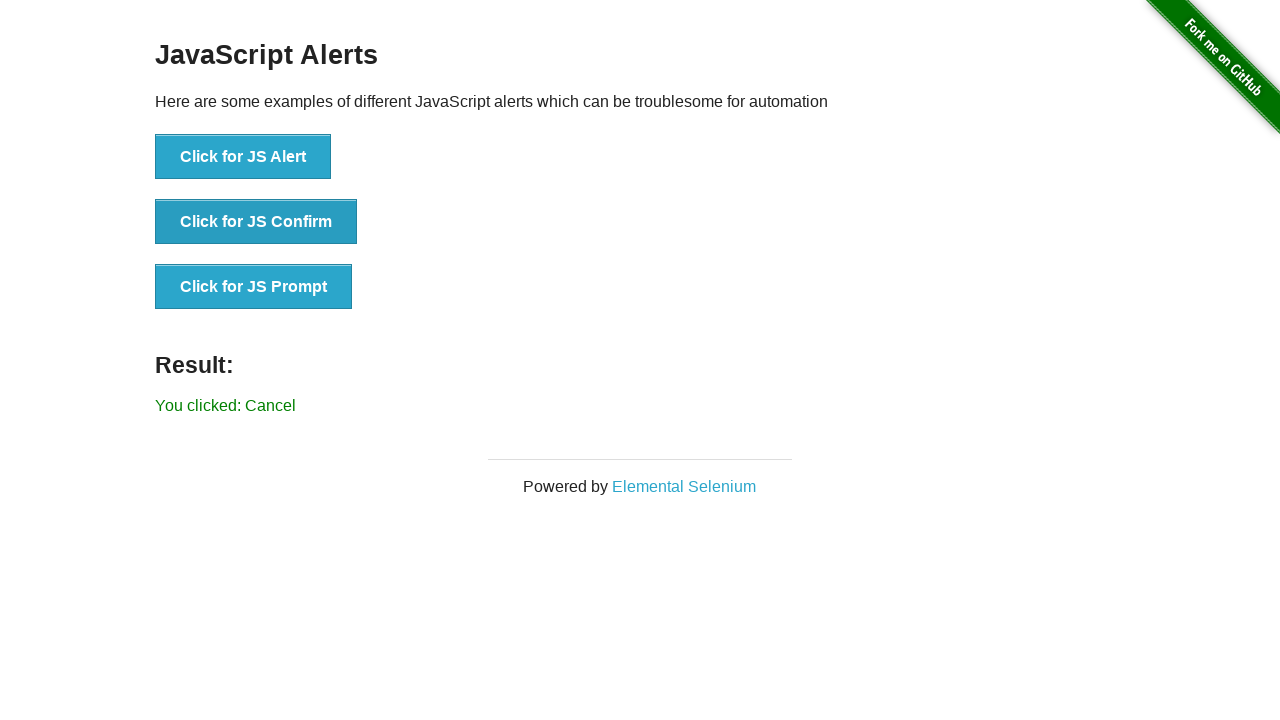

Set up dialog handler to accept confirmation dialog
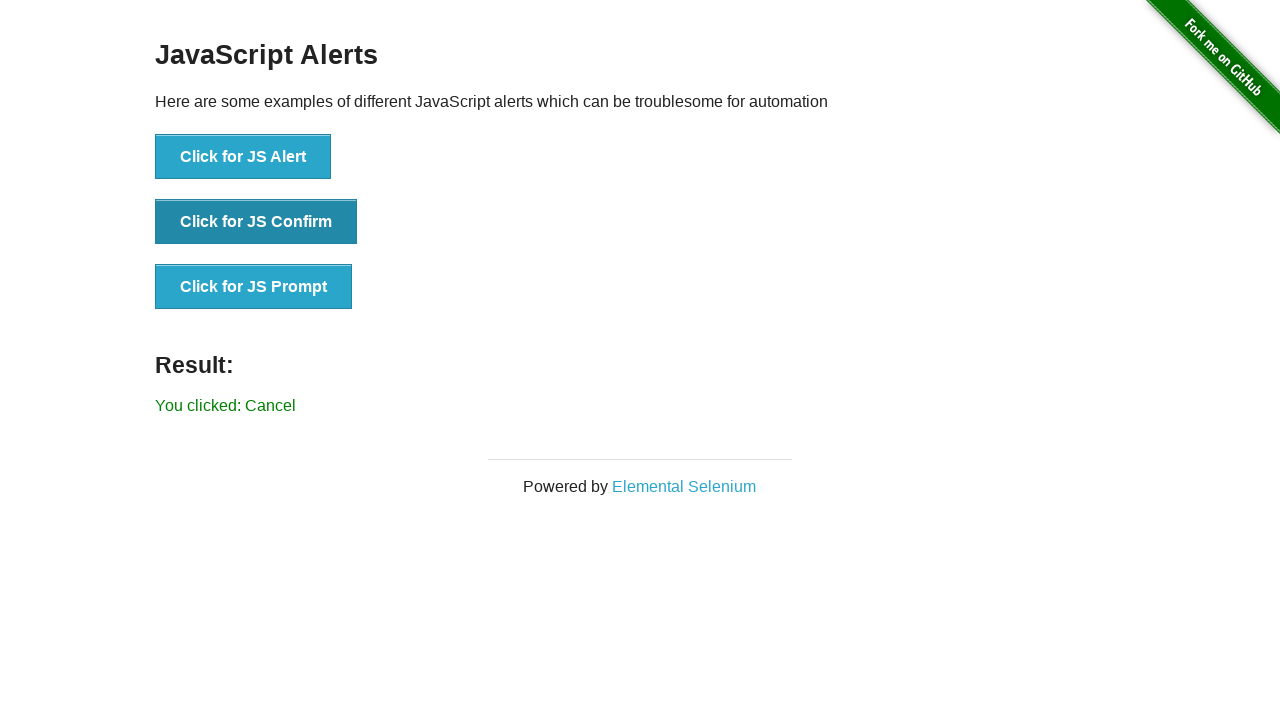

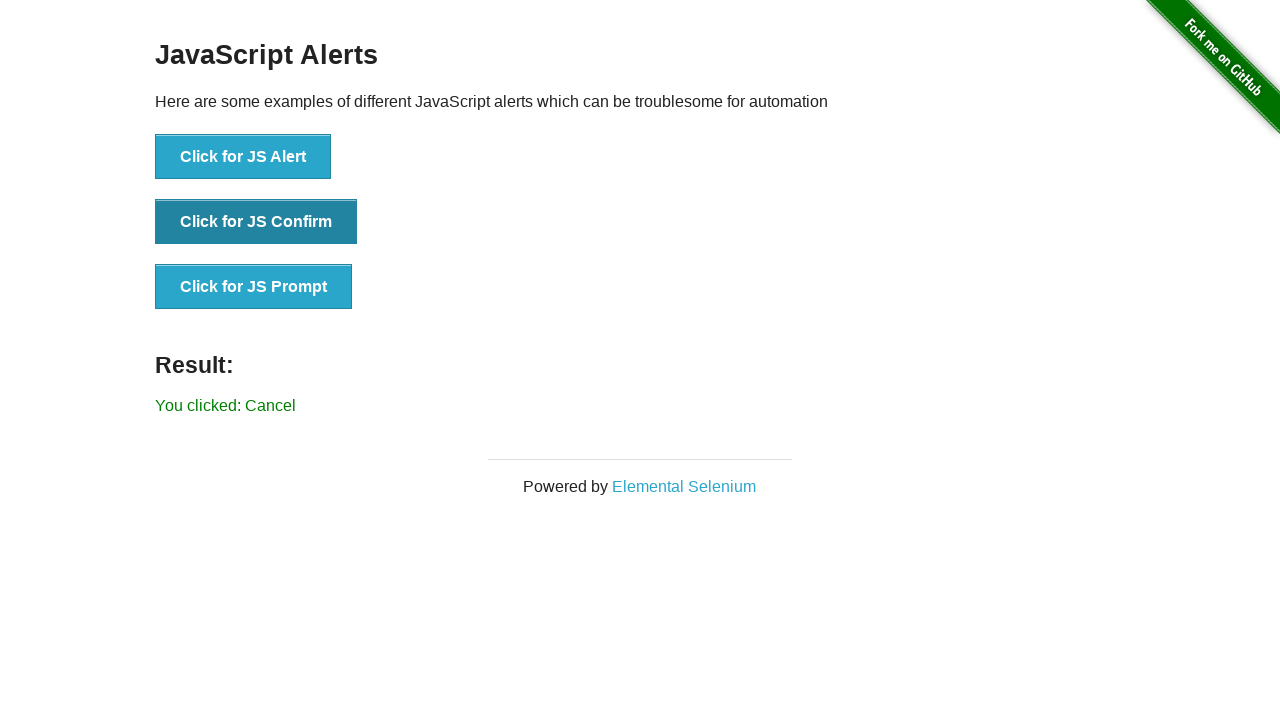